Tests copy-paste functionality by typing text in an input field, selecting all text with Ctrl+A, copying with Ctrl+C, and pasting into a textarea with Ctrl+V

Starting URL: https://bonigarcia.dev/selenium-webdriver-java/web-form.html

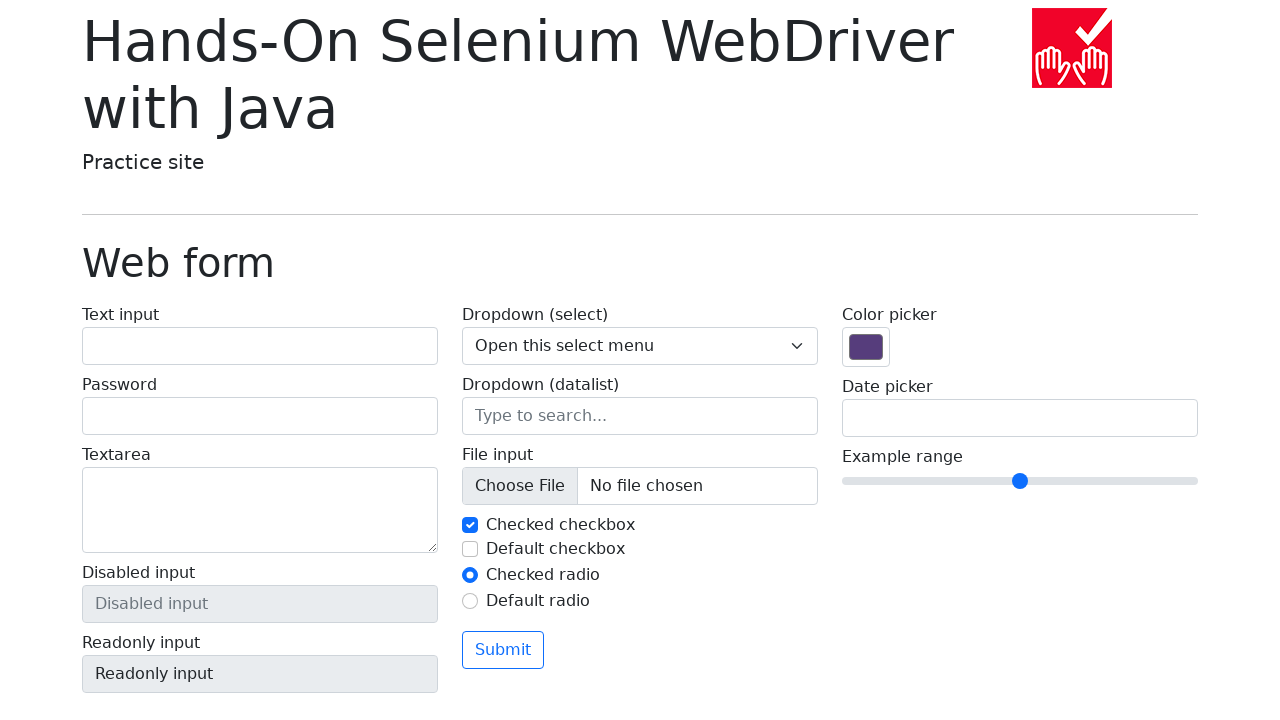

Filled input field with 'Hello World' on #my-text-id
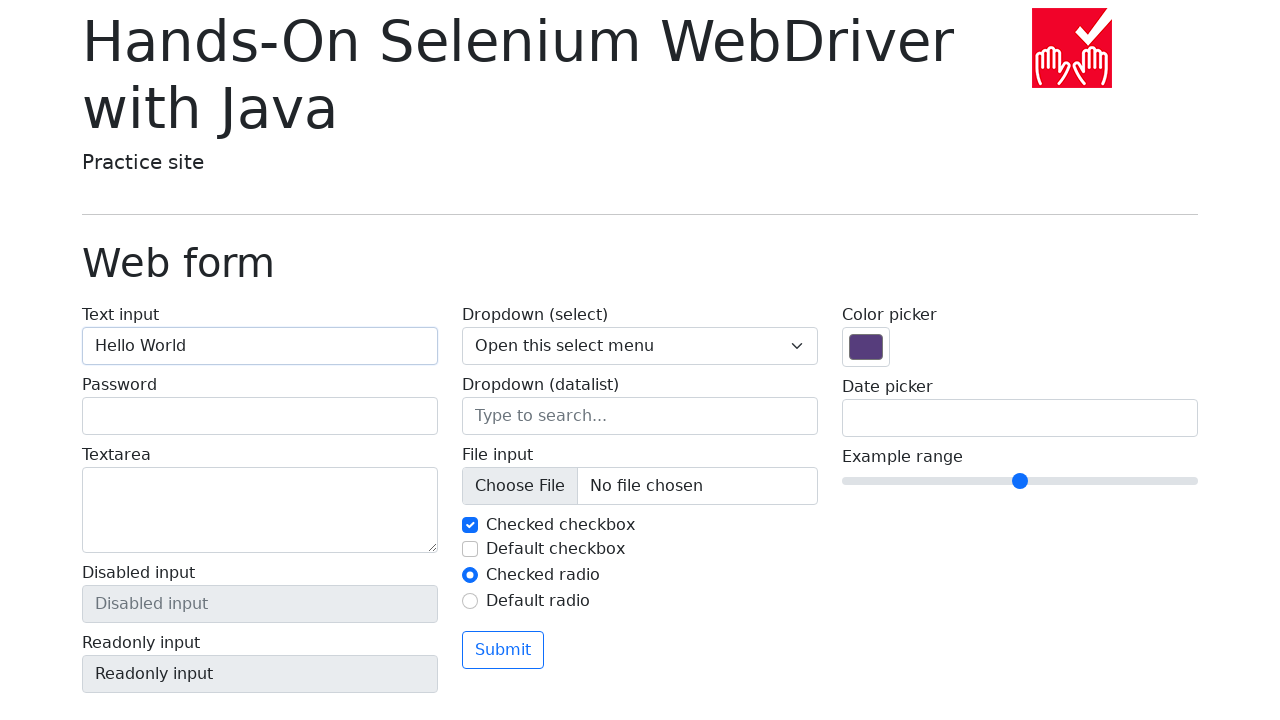

Clicked on input field to focus it at (260, 346) on #my-text-id
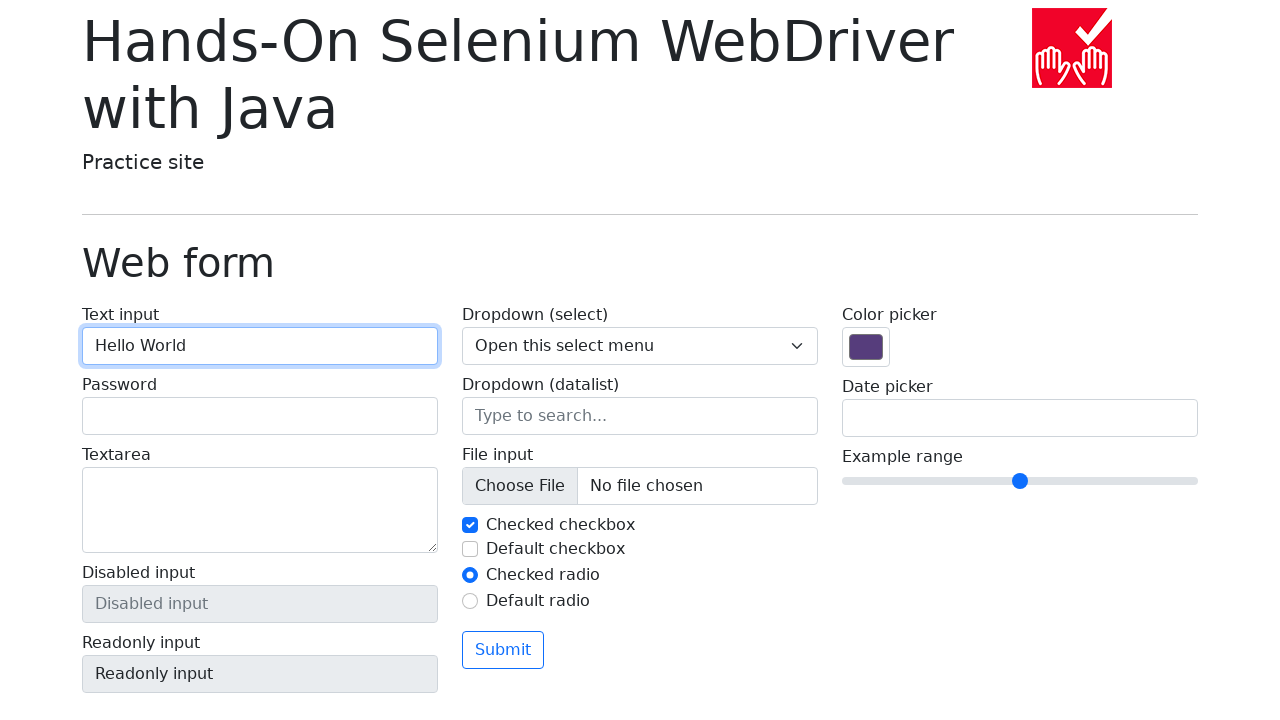

Selected all text in input field with Ctrl+A
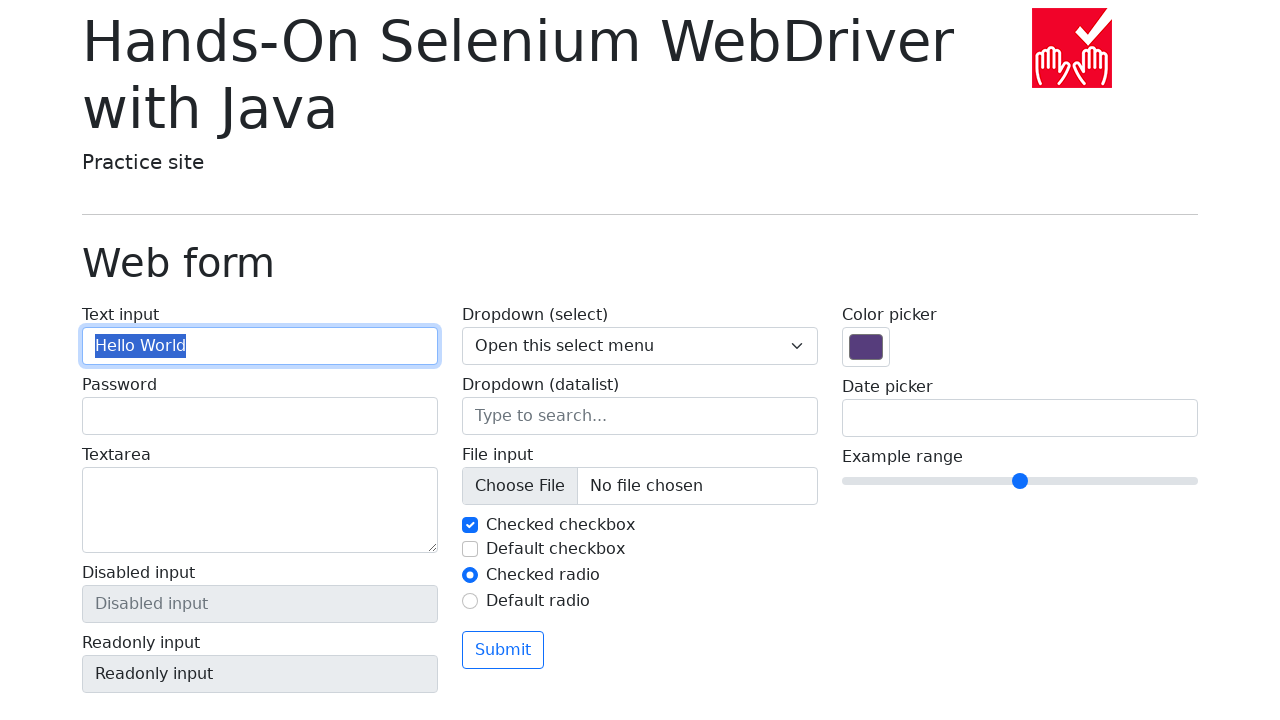

Copied selected text with Ctrl+C
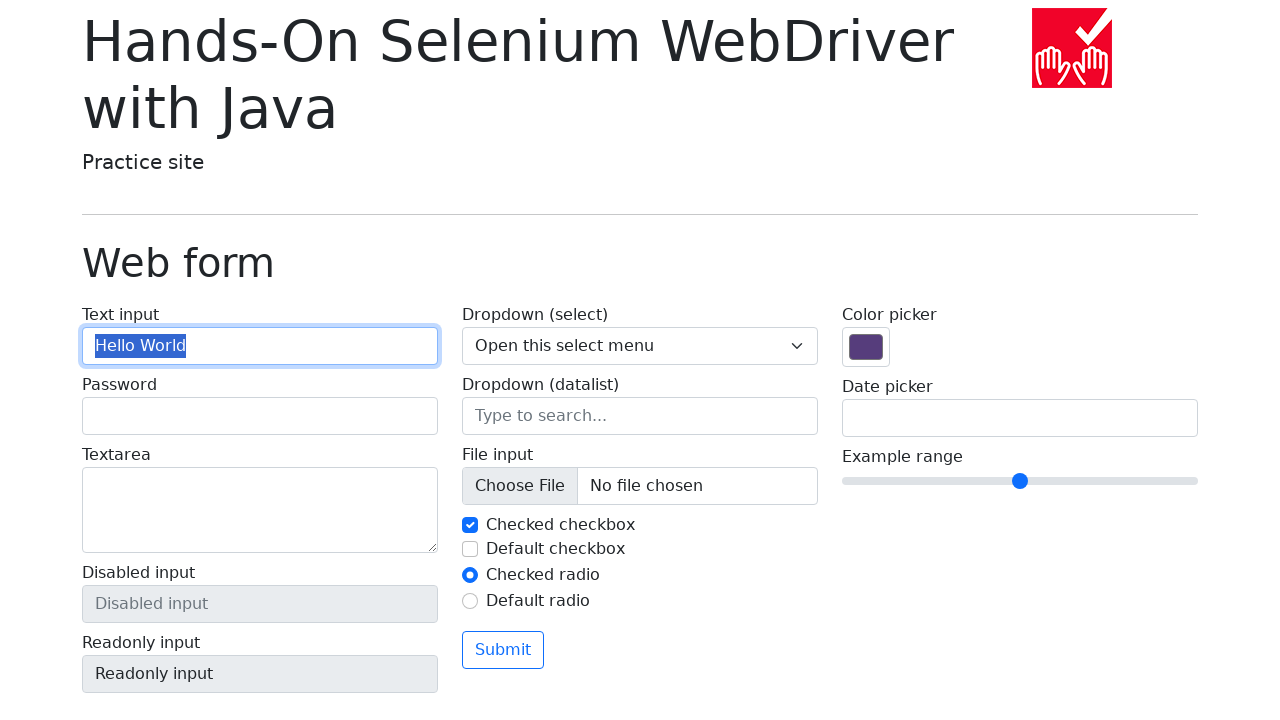

Clicked on textarea to focus it at (260, 510) on textarea[name='my-textarea']
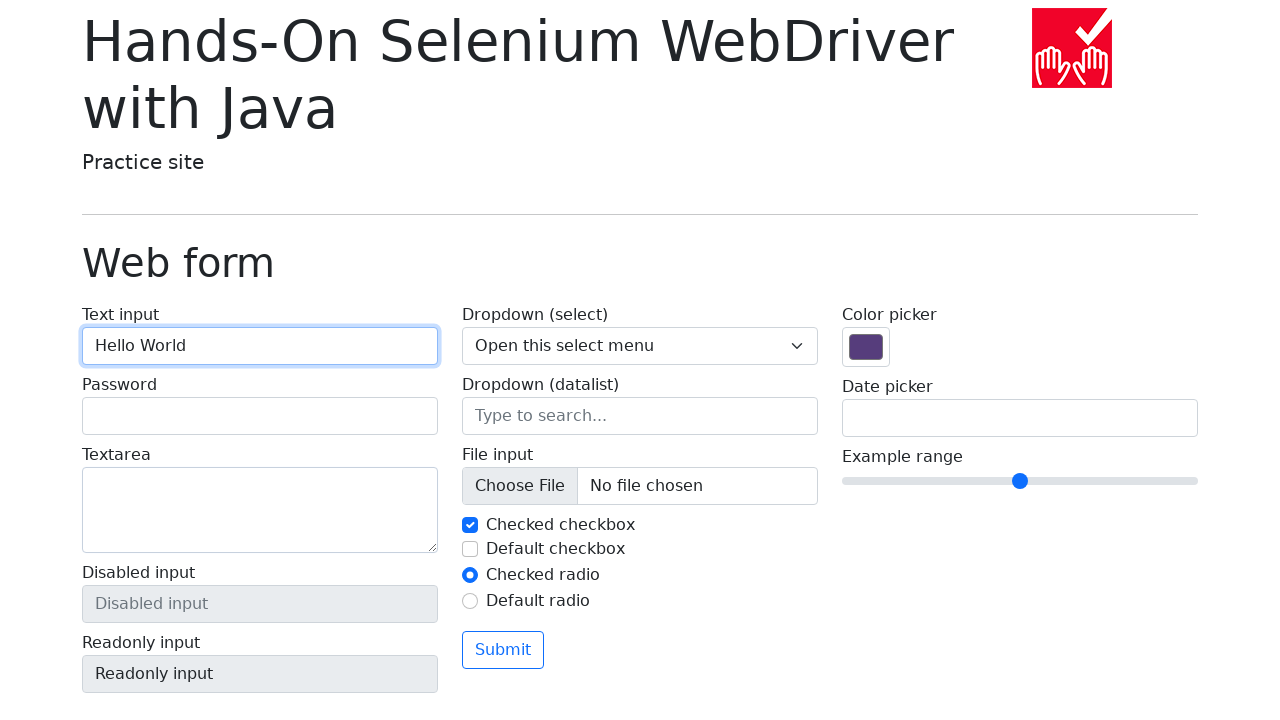

Pasted text into textarea with Ctrl+V
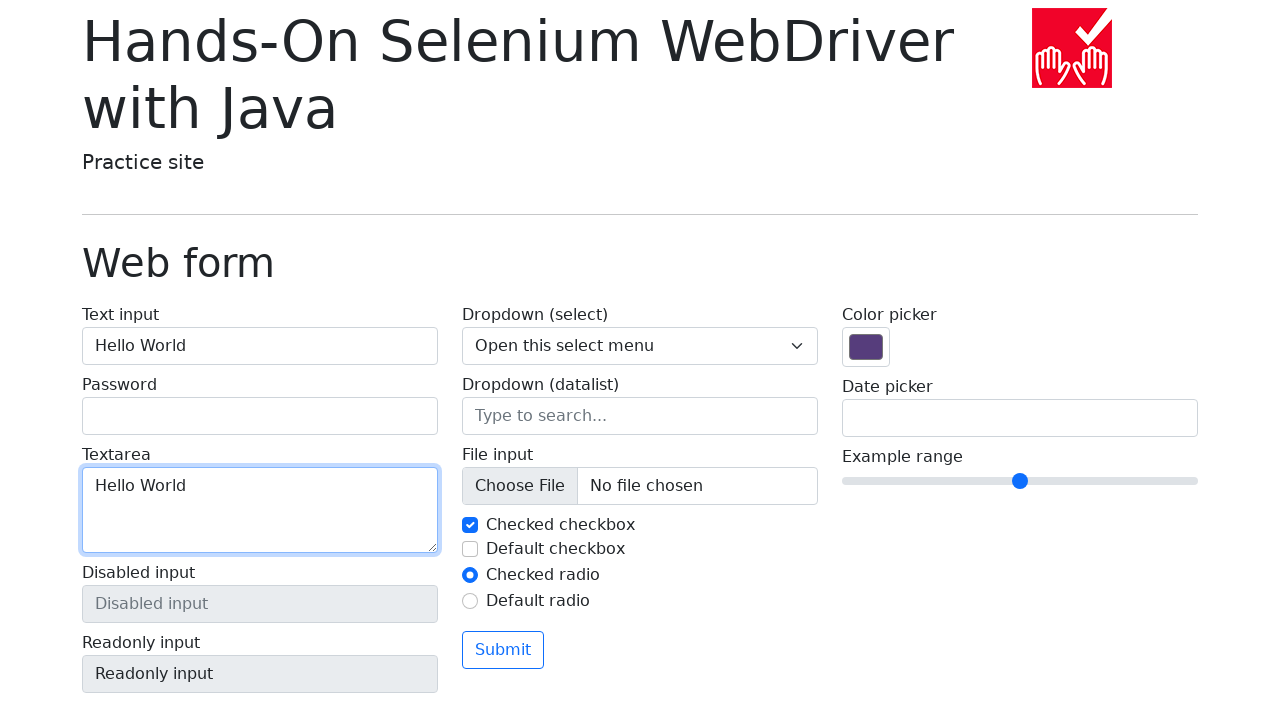

Retrieved input field value for verification
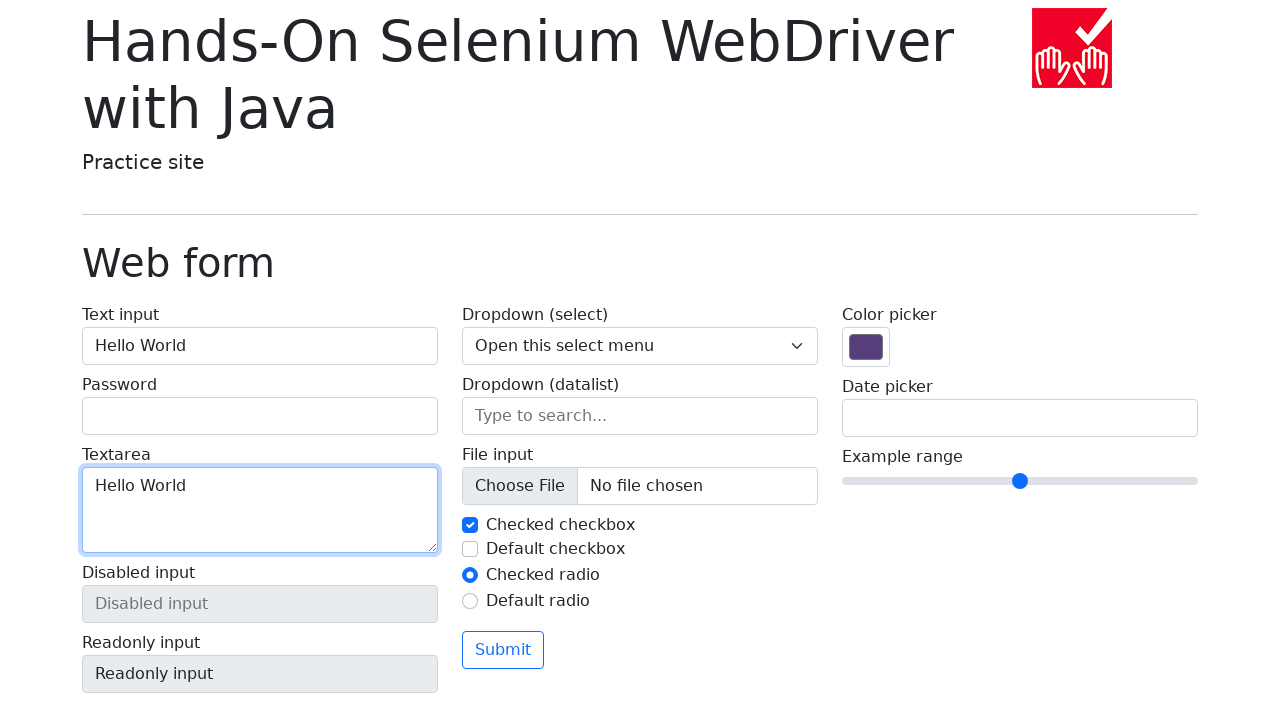

Retrieved textarea value for verification
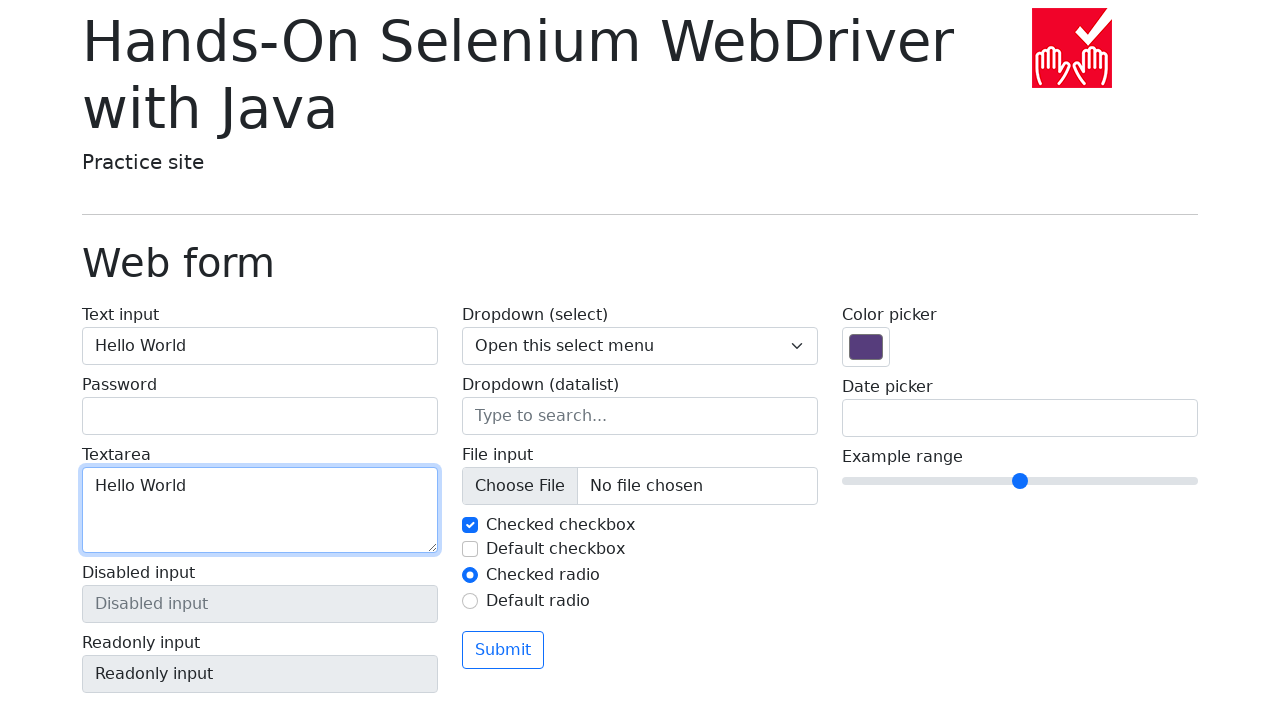

Verified that text was copied correctly from input to textarea
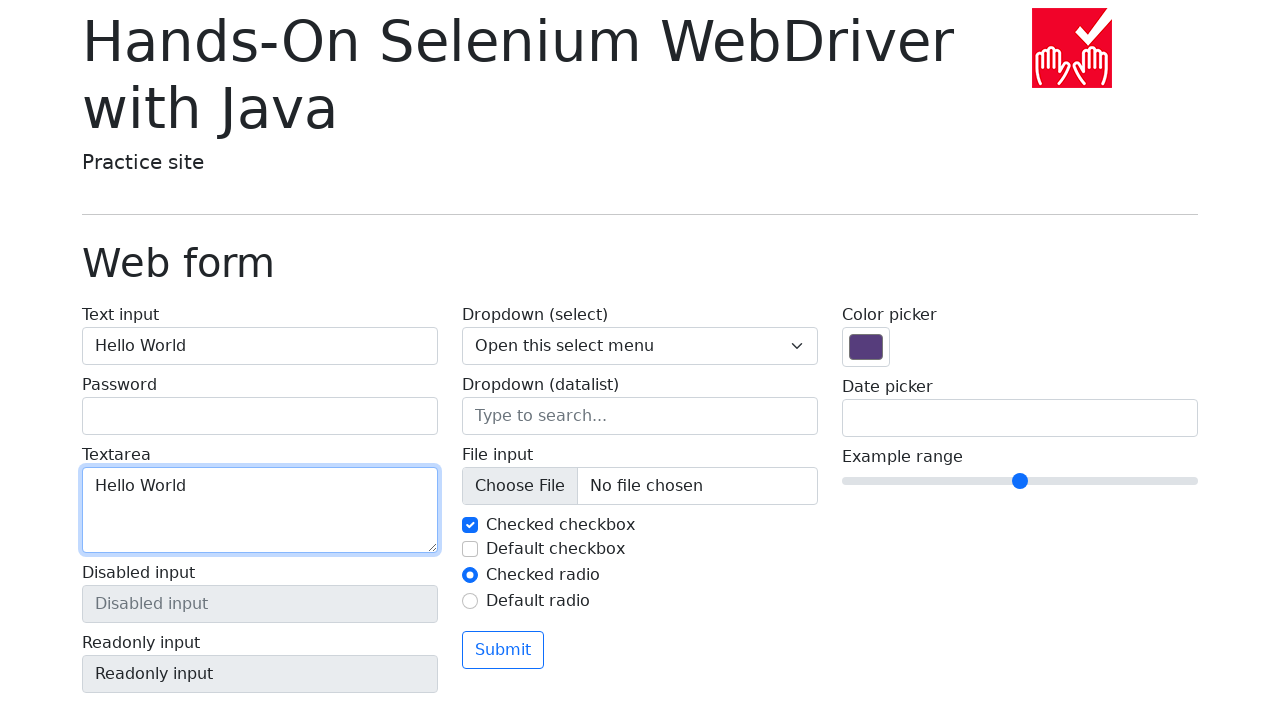

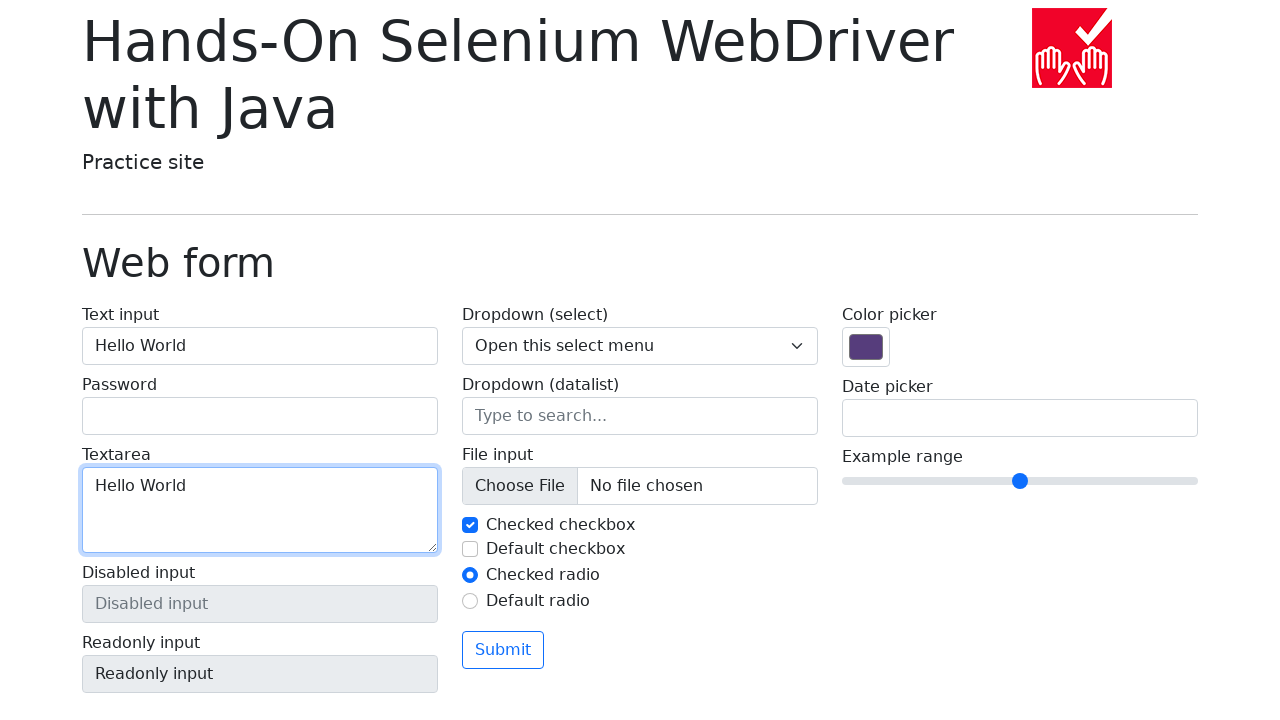